Opens the Rozetka e-commerce website and verifies the page loads by checking the title contains expected text

Starting URL: http://rozetka.com.ua/

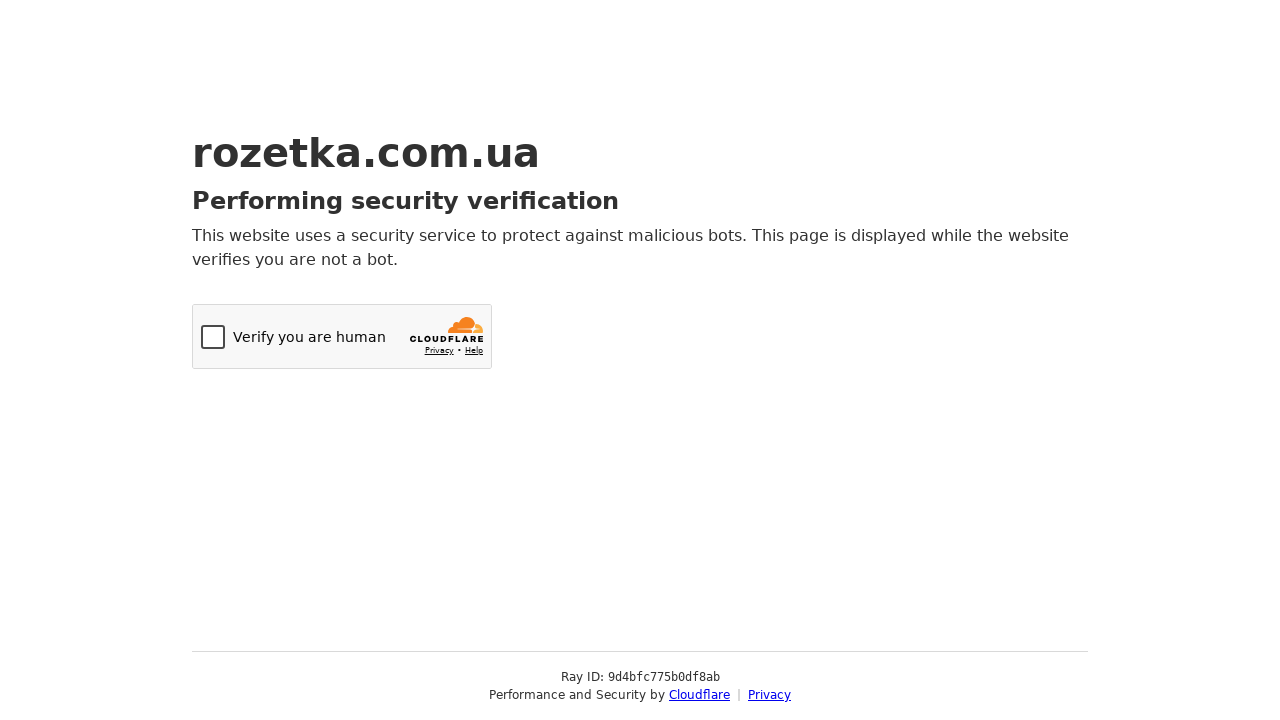

Set viewport size to 1920x1080
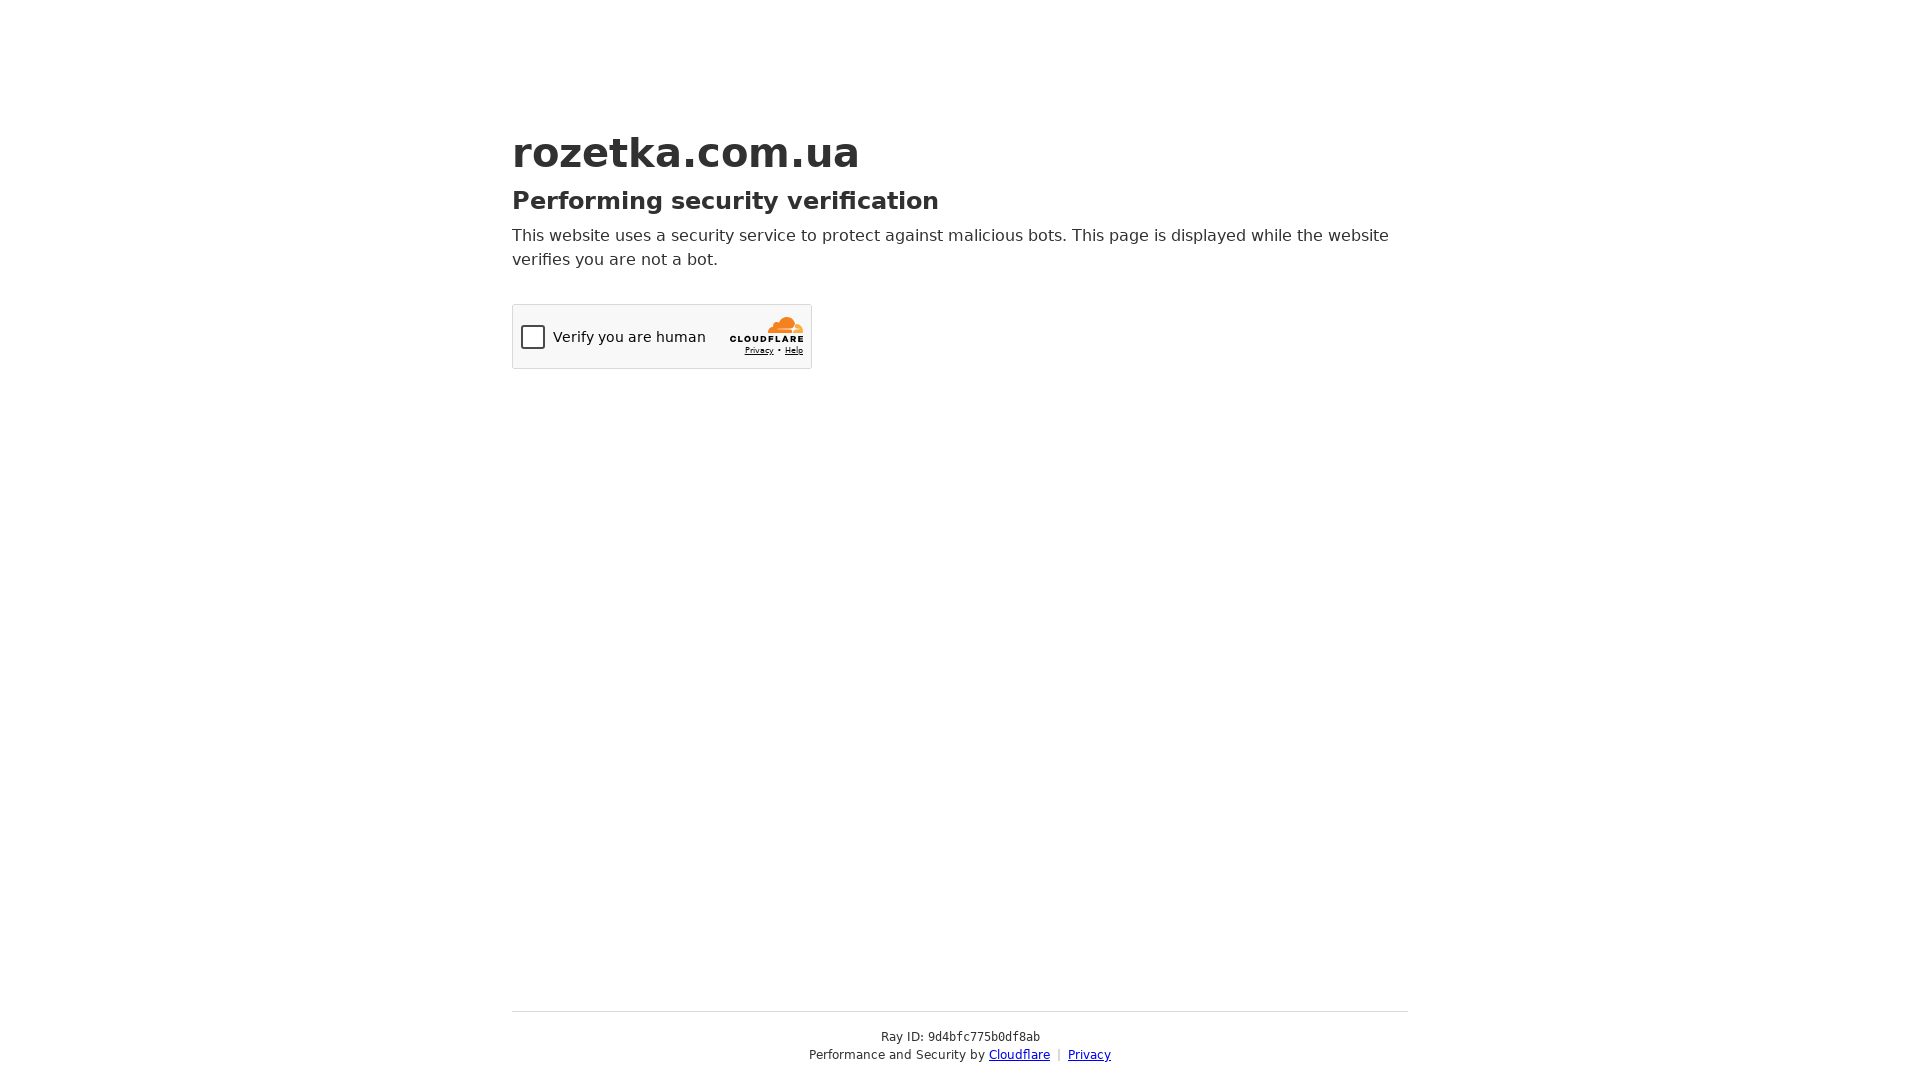

Waited for page DOM to load
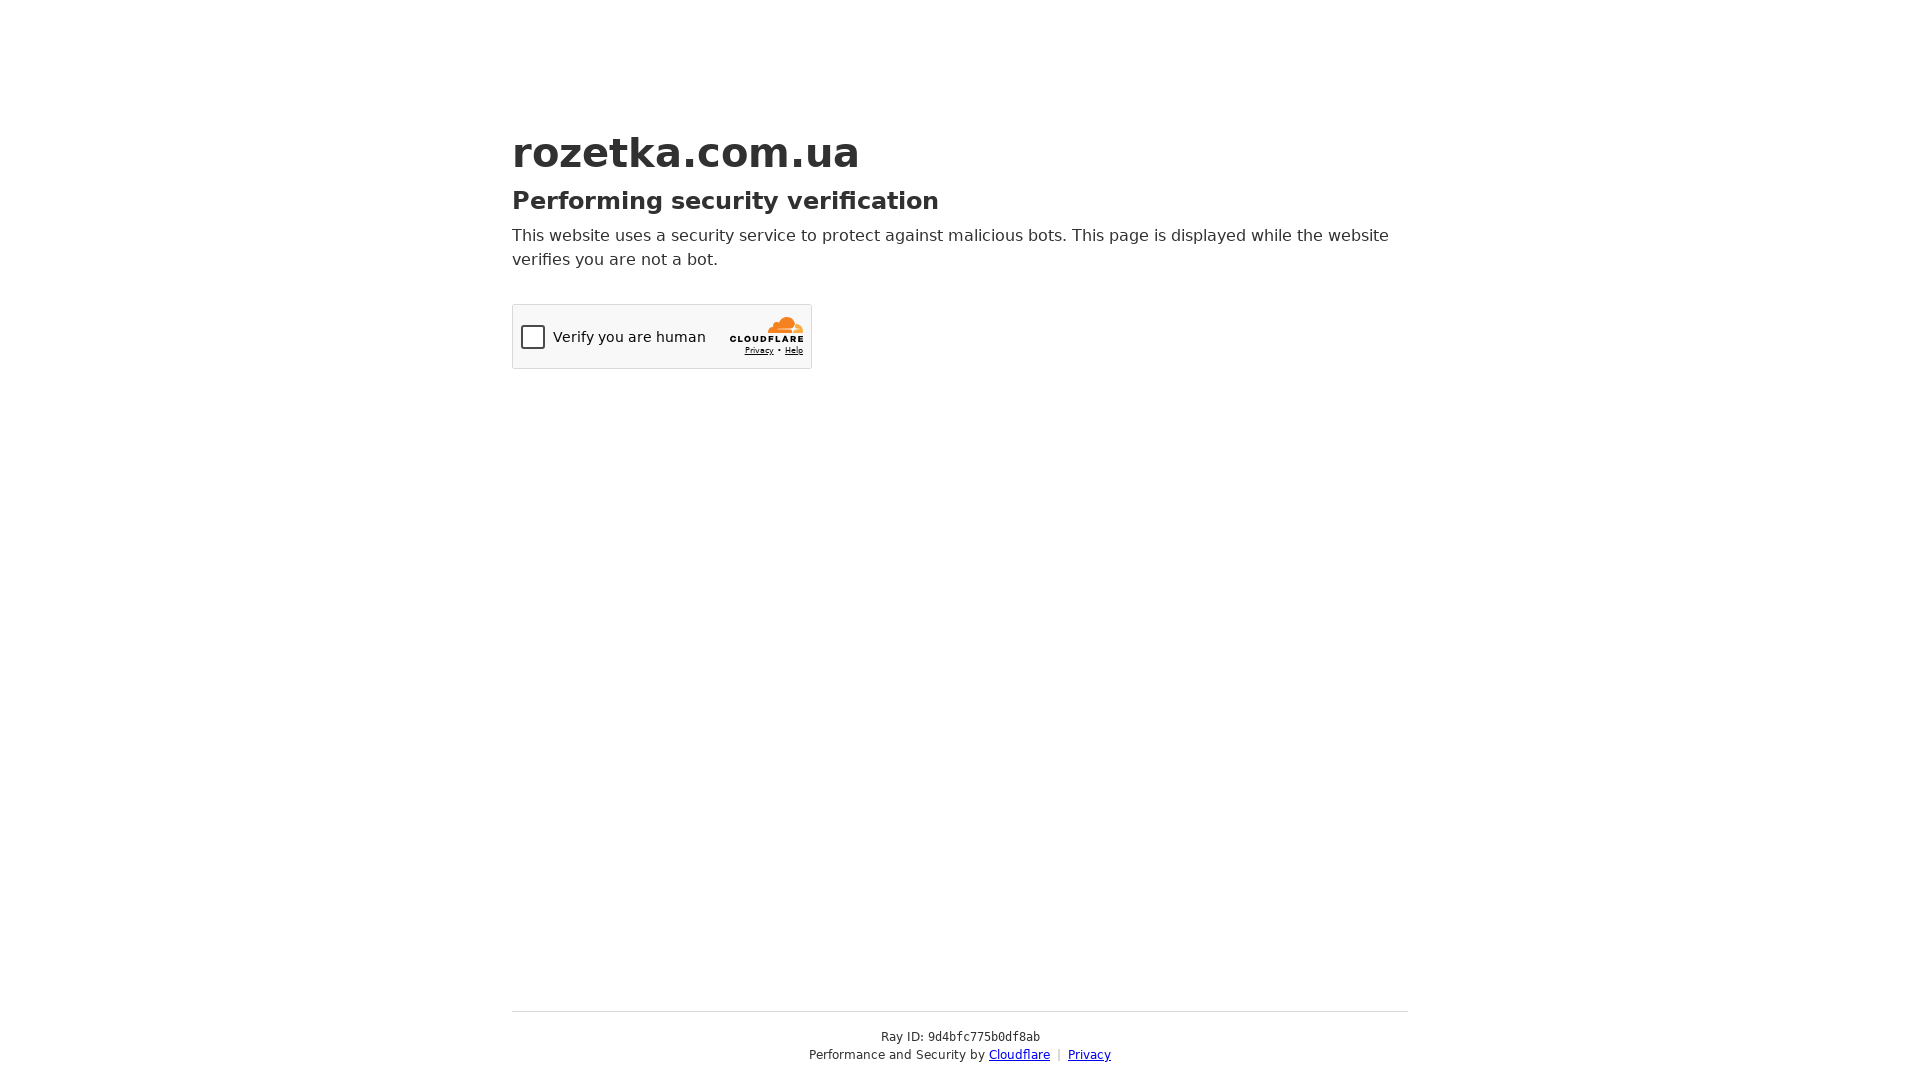

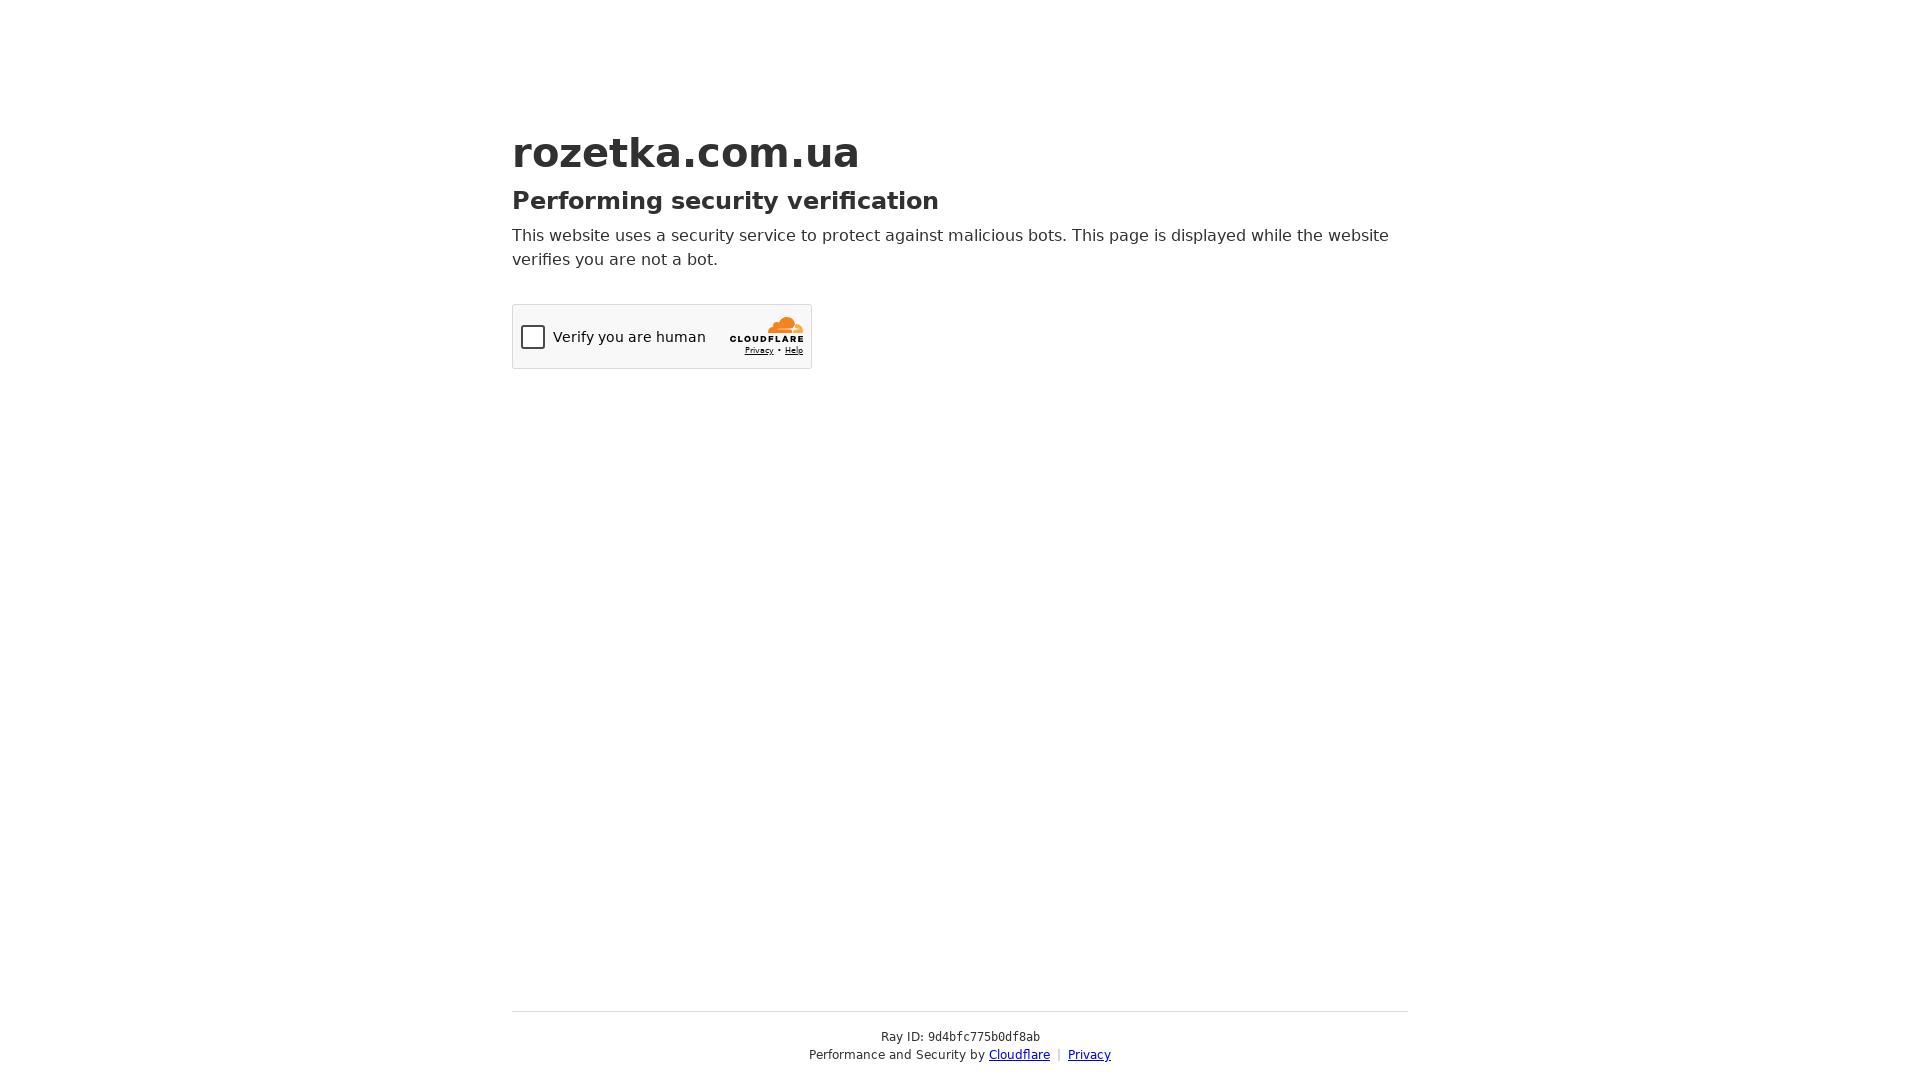